Tests the clear button functionality on an online calculator after entering a non-numeric symbol (+), then pressing clear (c)

Starting URL: https://www.online-calculator.com/full-screen-calculator/

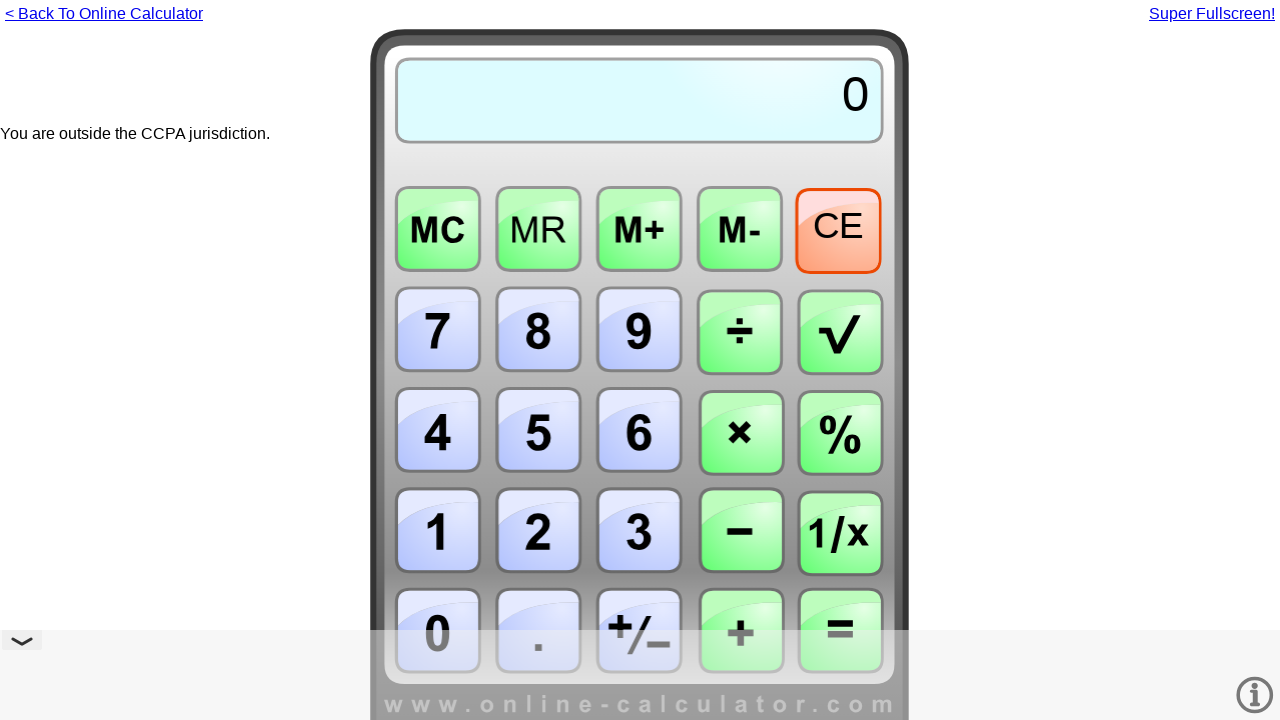

Pressed '+' (addition symbol) on calculator
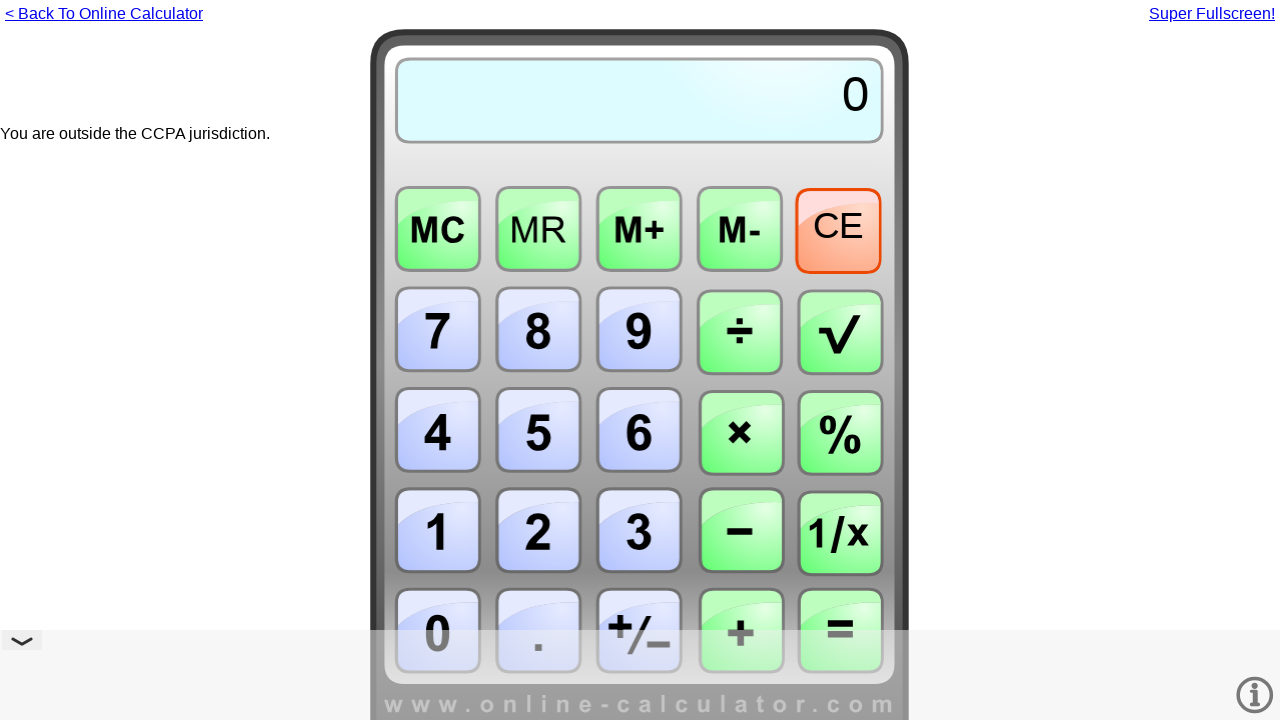

Pressed 'c' (clear button) to clear calculator
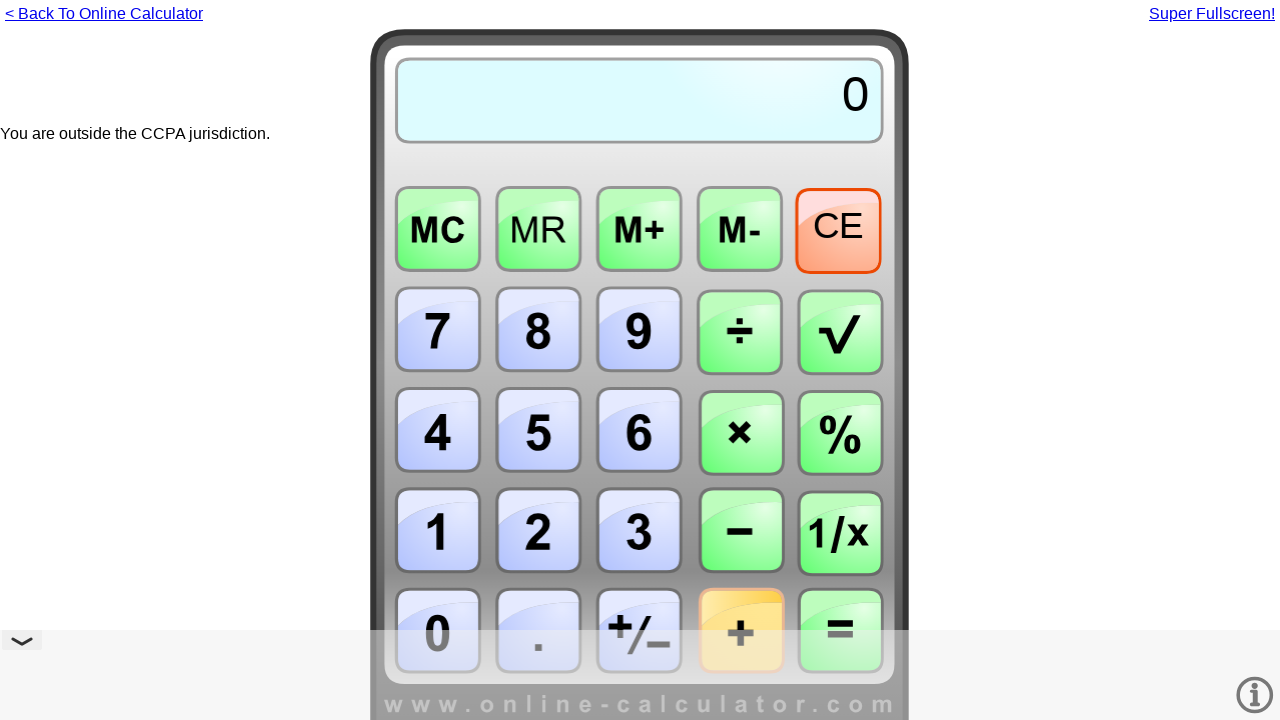

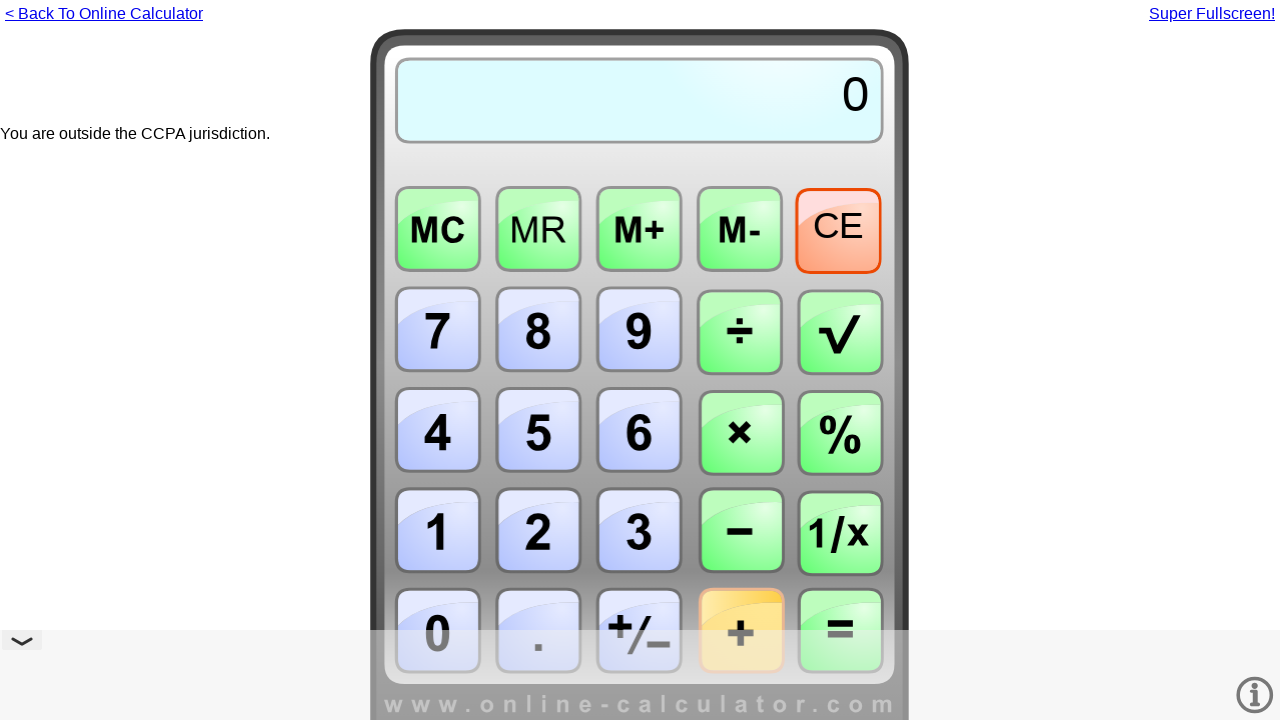